Tests mouse hover functionality by moving the cursor over an element with text "Mouse over me" on a practice automation site

Starting URL: https://practice-automation.com/hover/

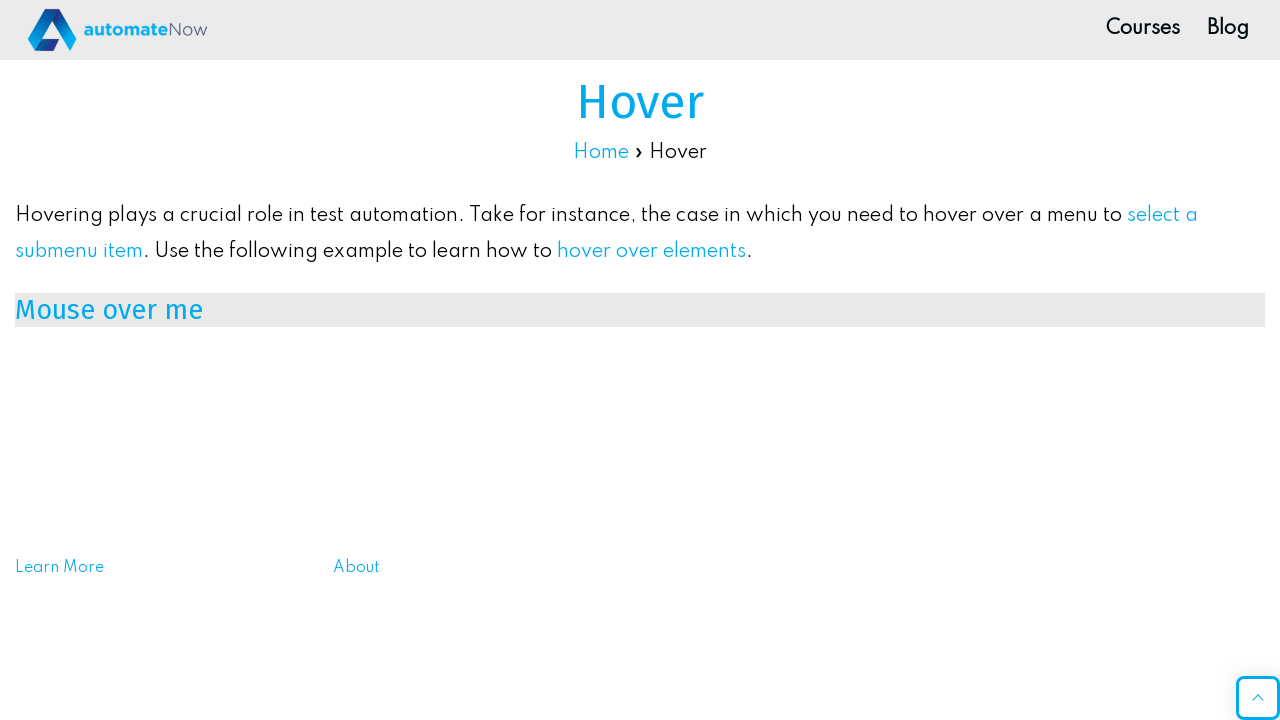

Navigated to practice automation hover page
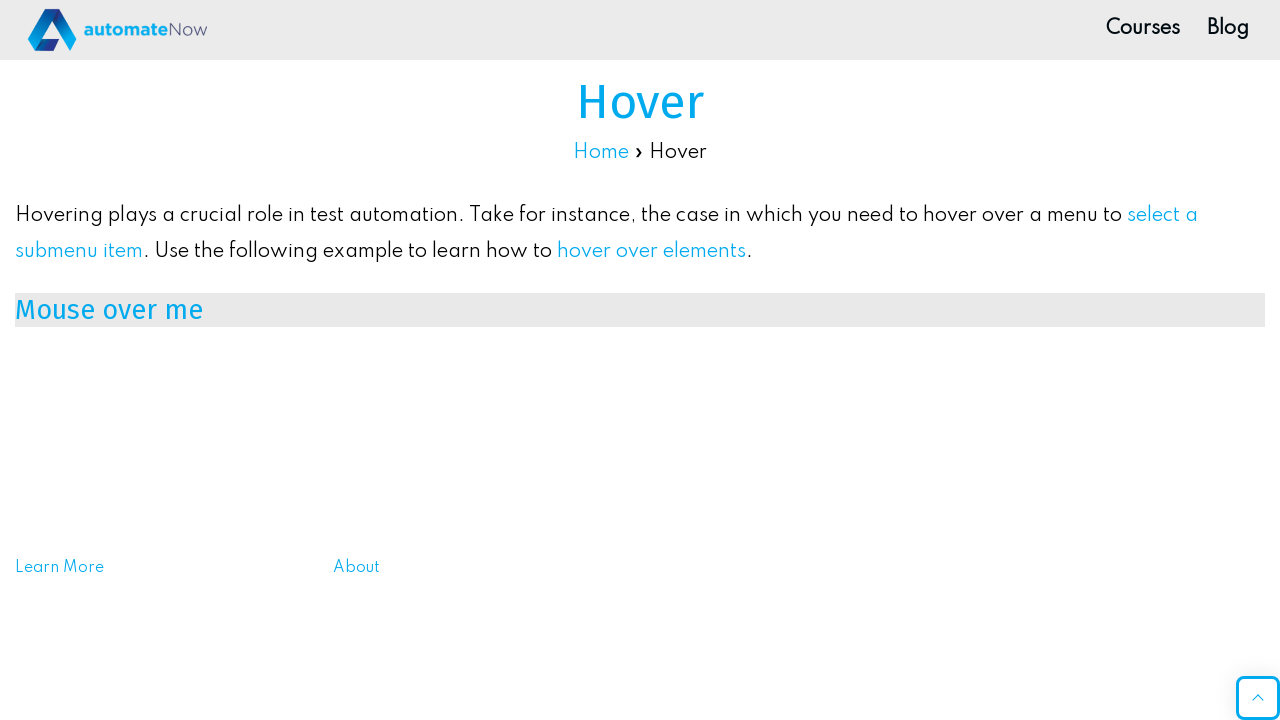

Hovered over 'Mouse over me' element at (640, 310) on xpath=//h3[text()='Mouse over me']
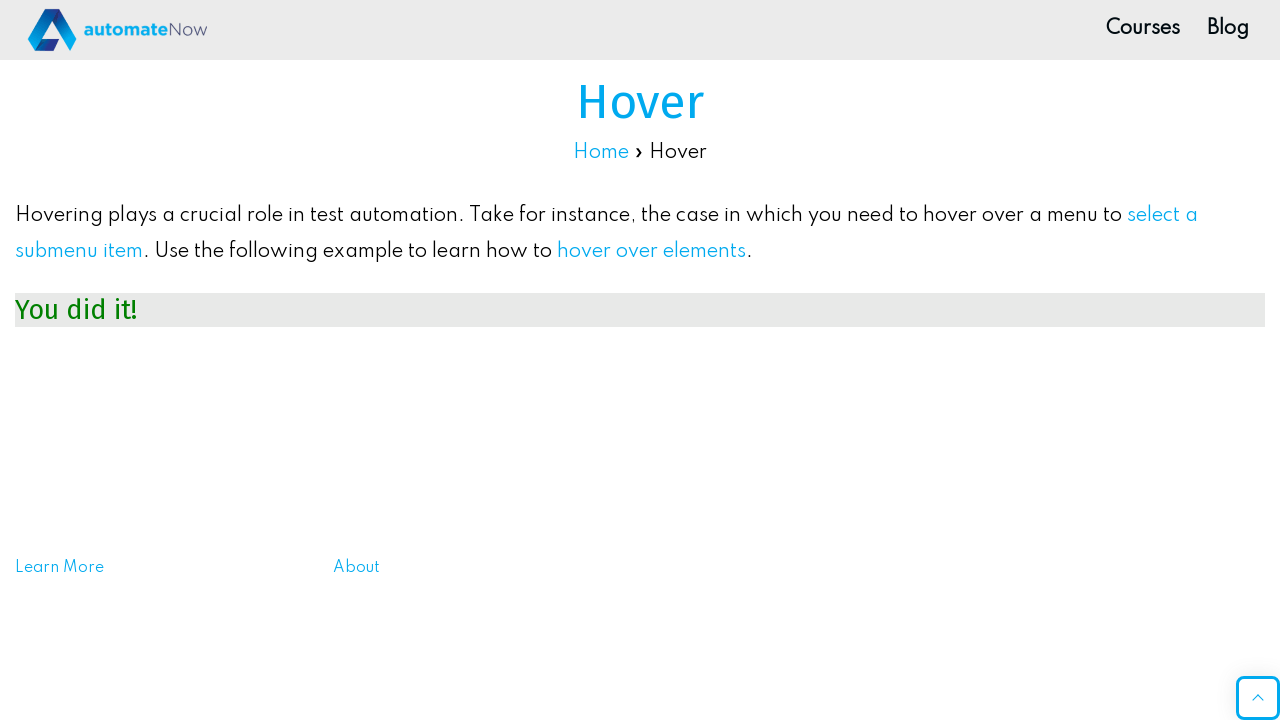

Waited 500ms to observe hover effect
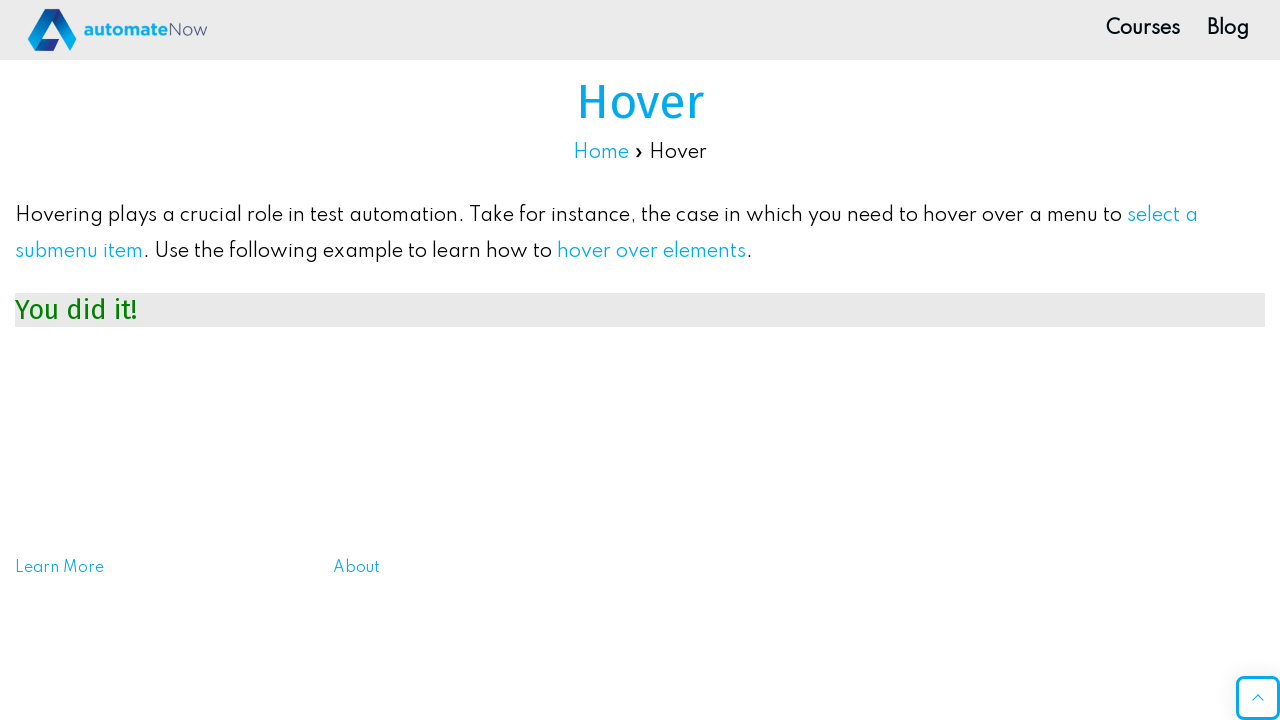

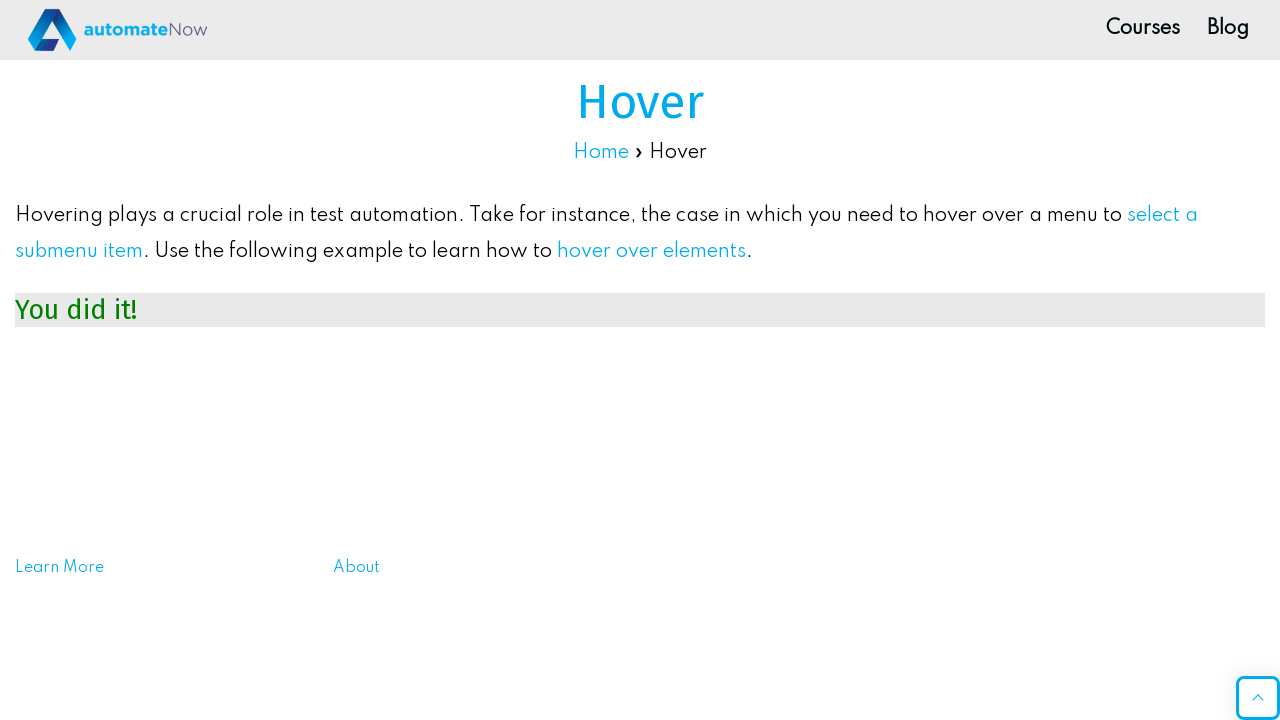